Tests clicking on a disabled download button after first clicking a link to reveal it

Starting URL: https://www.oracle.com/in/java/technologies/javase/javase7-archive-downloads.html

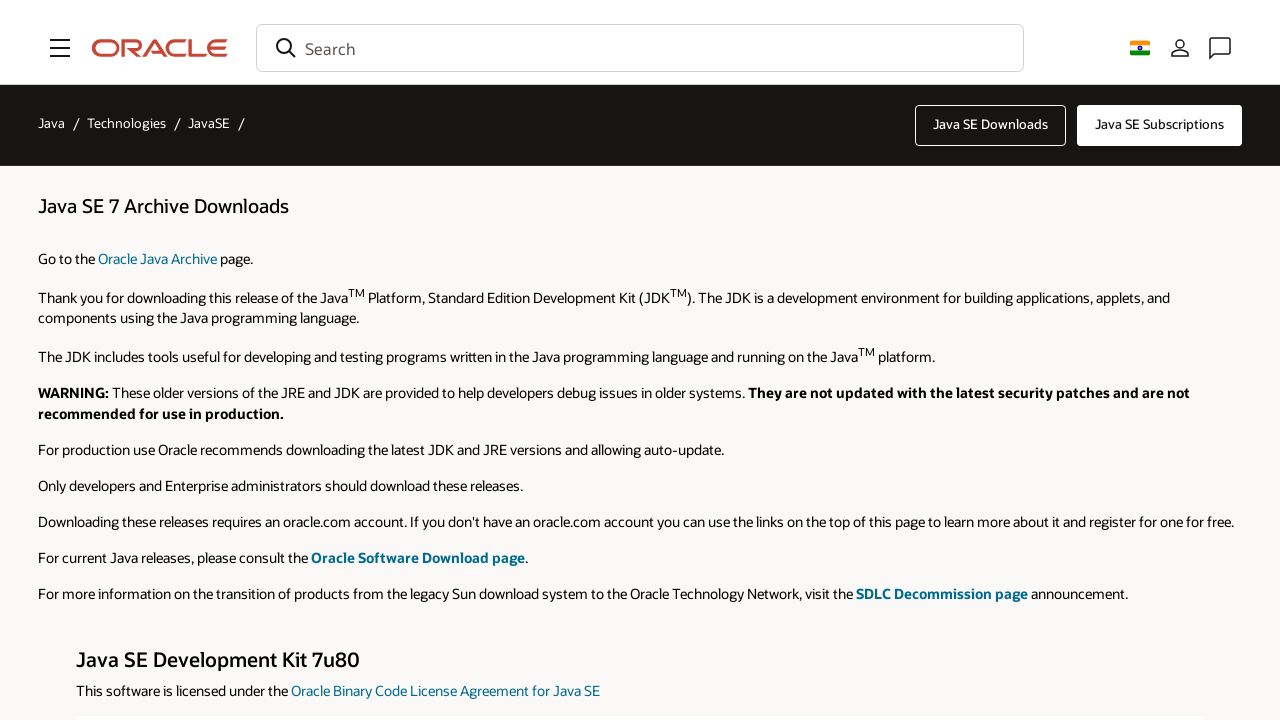

Clicked on link 'jre-7u80-windows-i586' to reveal download button at (980, 360) on text=jre-7u80-windows-i586
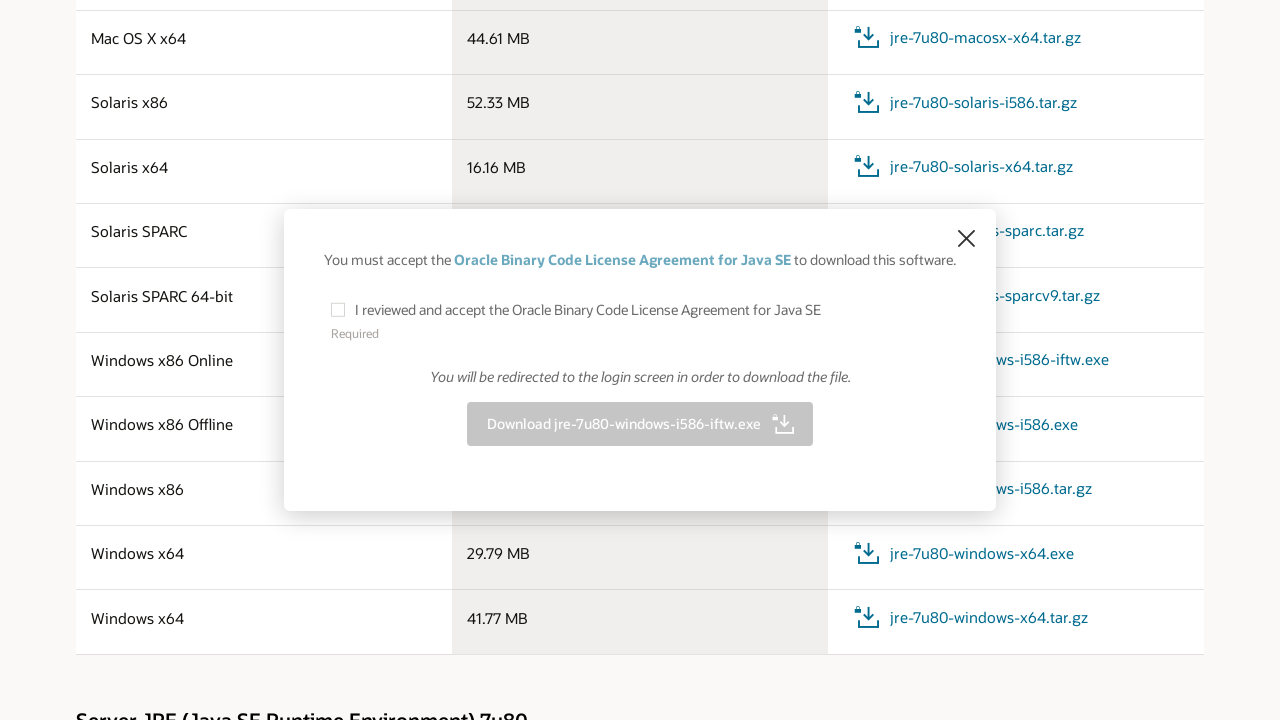

Located disabled download button for jre-7u80-windows-i586-iftw.exe
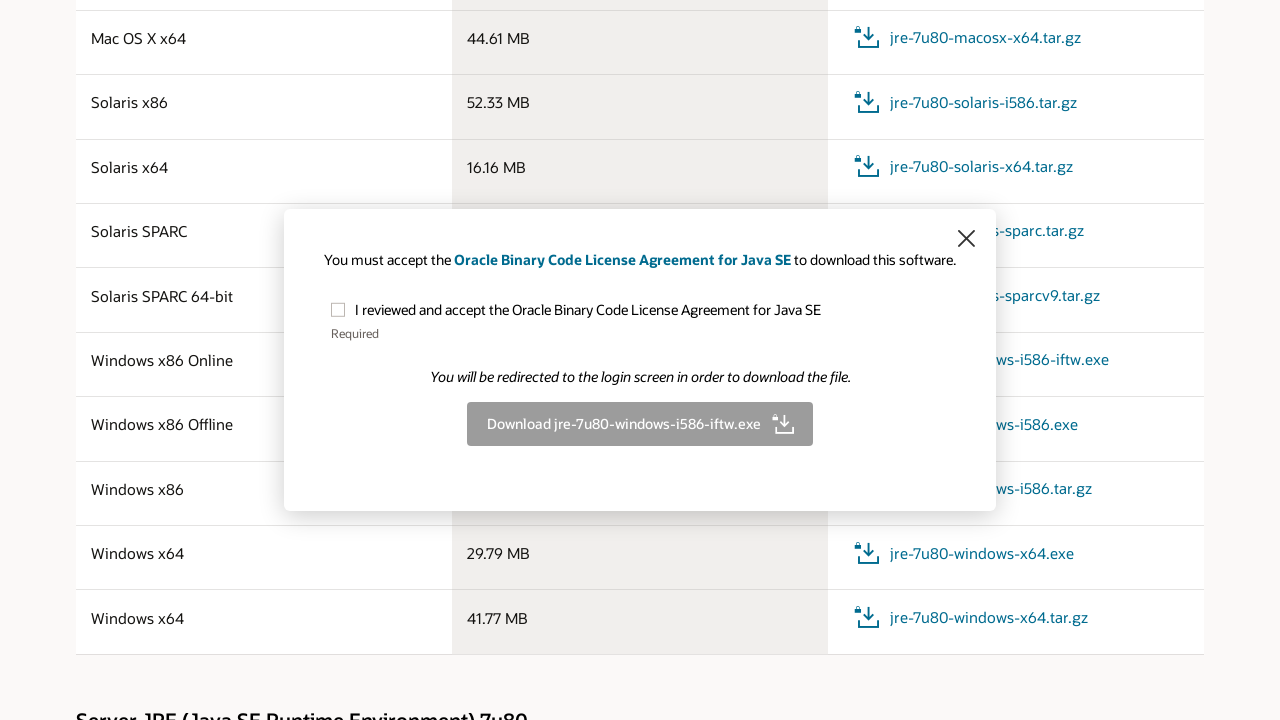

Clicked disabled download button using JavaScript
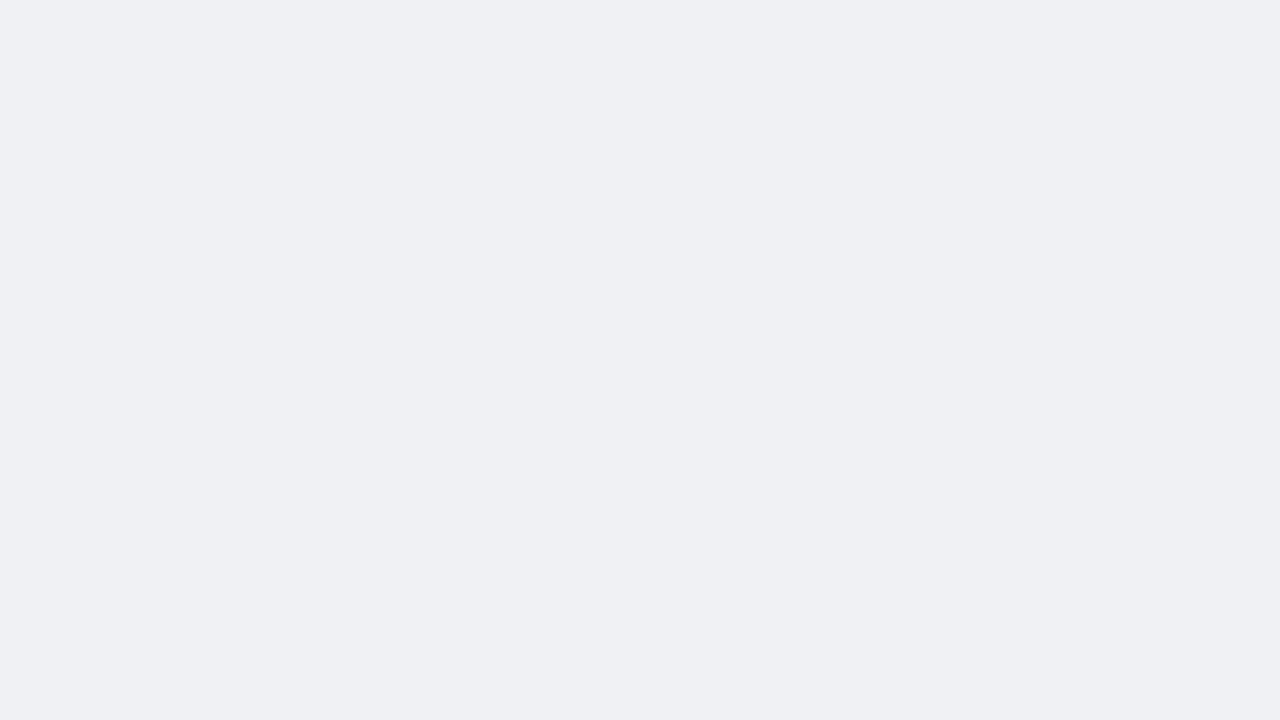

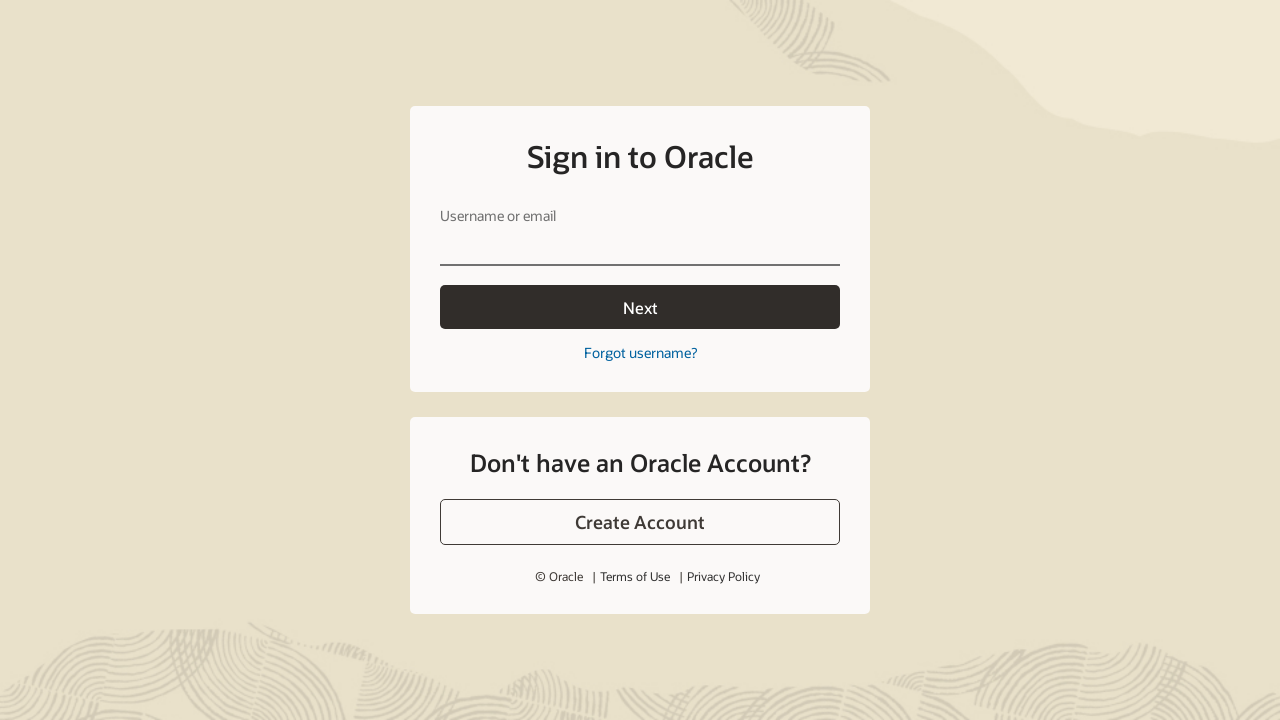